Navigates to a Lazada product page for men's casual canvas shoes and waits for the page to fully load.

Starting URL: https://www.lazada.com.my/products/dragon-kasut-lelaki-mens-shoes-men-oxfords-casual-canvas-shoes-breathable-comfortable-shoes-high-quality-men-shoes-i3889519519-s22502314795.html?spm=a2o4k.home-my.9451080930.23.75f84065iP8Ot5&search=1&mp=1&c=fs&clickTrackInfo=rs%3A0.06038866564631462%3Bfs_item_discount_price%3A26.96%3Bitem_id%3A3889519519%3Bpctr%3A0.06038866564631462%3Bcalib_pctr%3A0.0%3Bvoucher_price%3A26.96%3Bmt%3Ahot%3Bpromo_price%3A26.96%3Bfs_utdid%3A-1%3Bfs_item_sold_cnt%3A2%3Babid%3A287818%3Bfs_item_price%3A60.00%3Bpvid%3A14fdaa48-d410-4da7-8c2e-8111af9d8c33%3Bfs_min_price_l30d%3A0%3Bdata_type%3Aflashsale%3Bfs_pvid%3A14fdaa48-d410-4da7-8c2e-8111af9d8c33%3Btime%3A1711170090%3Bfs_biz_type%3Afs%3Bscm%3A1007.17760.287818.%3Bchannel_id%3A0000%3Bfs_item_discount%3A55%25%3Bcampaign_id%3A275001&scm=1007.17760.287818.0

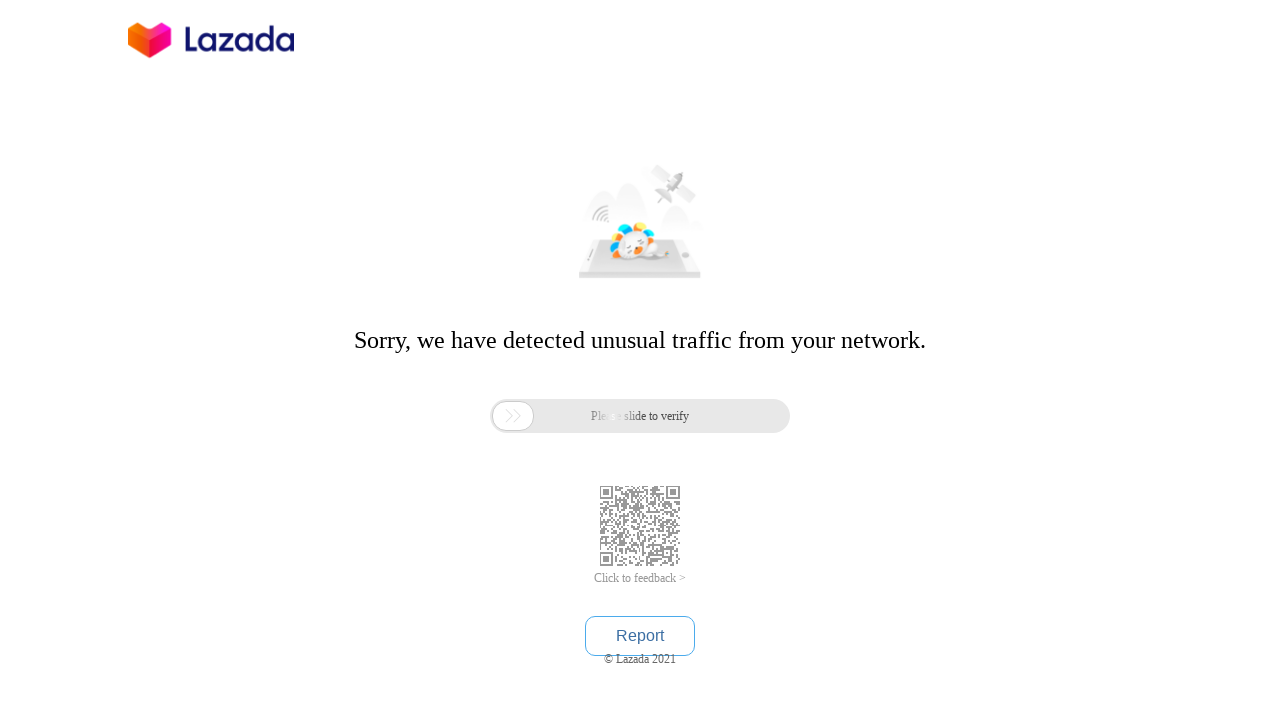

Waited for product page to fully load (networkidle state reached)
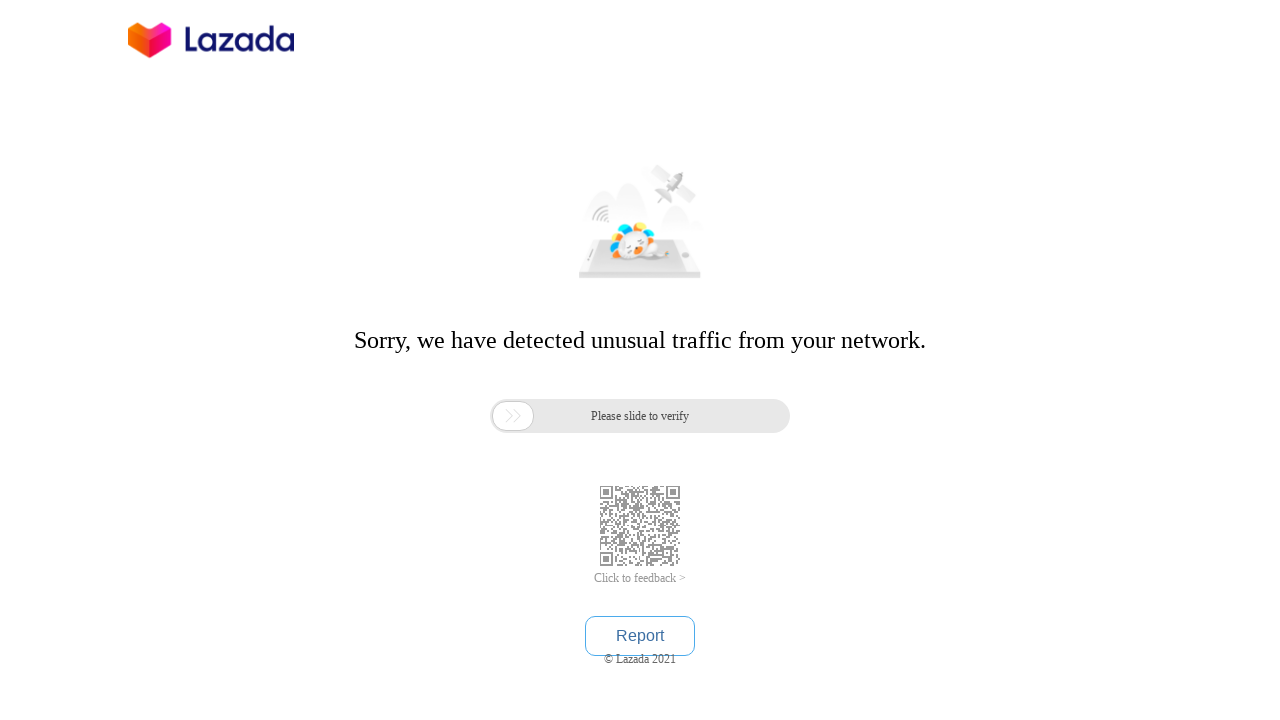

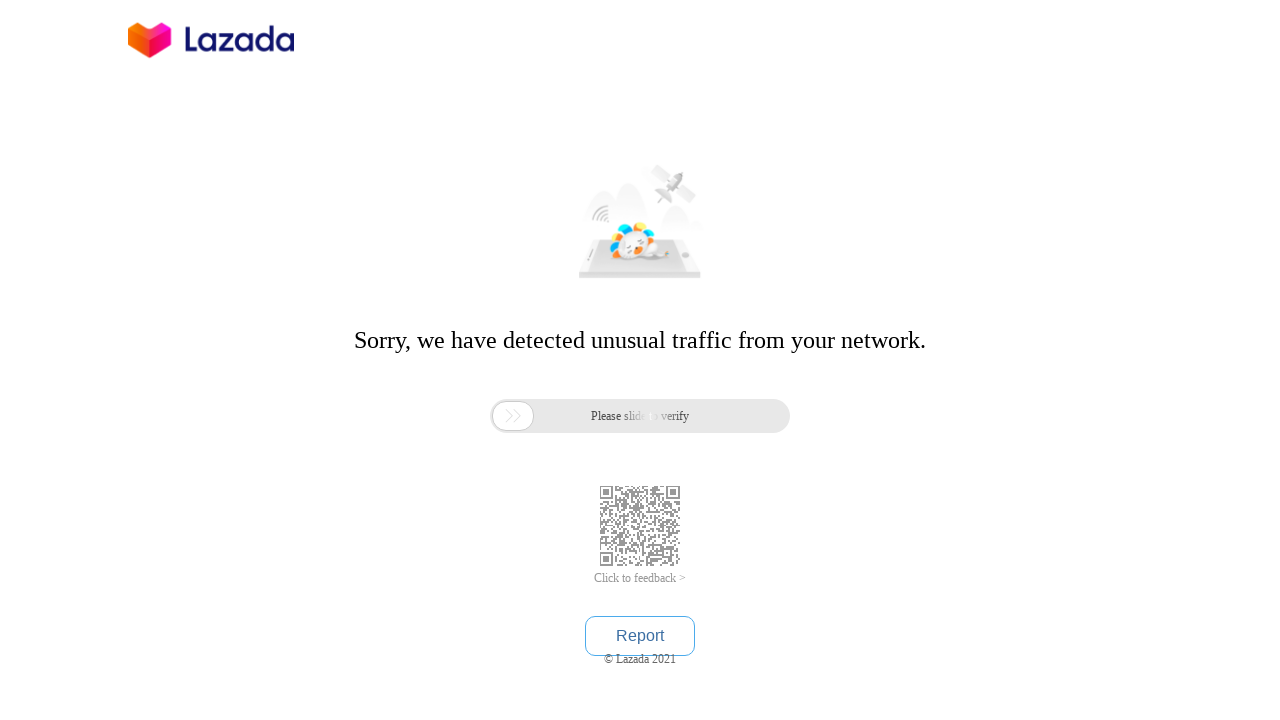